Tests filtering to display only active (incomplete) items by clicking the Active link

Starting URL: https://demo.playwright.dev/todomvc

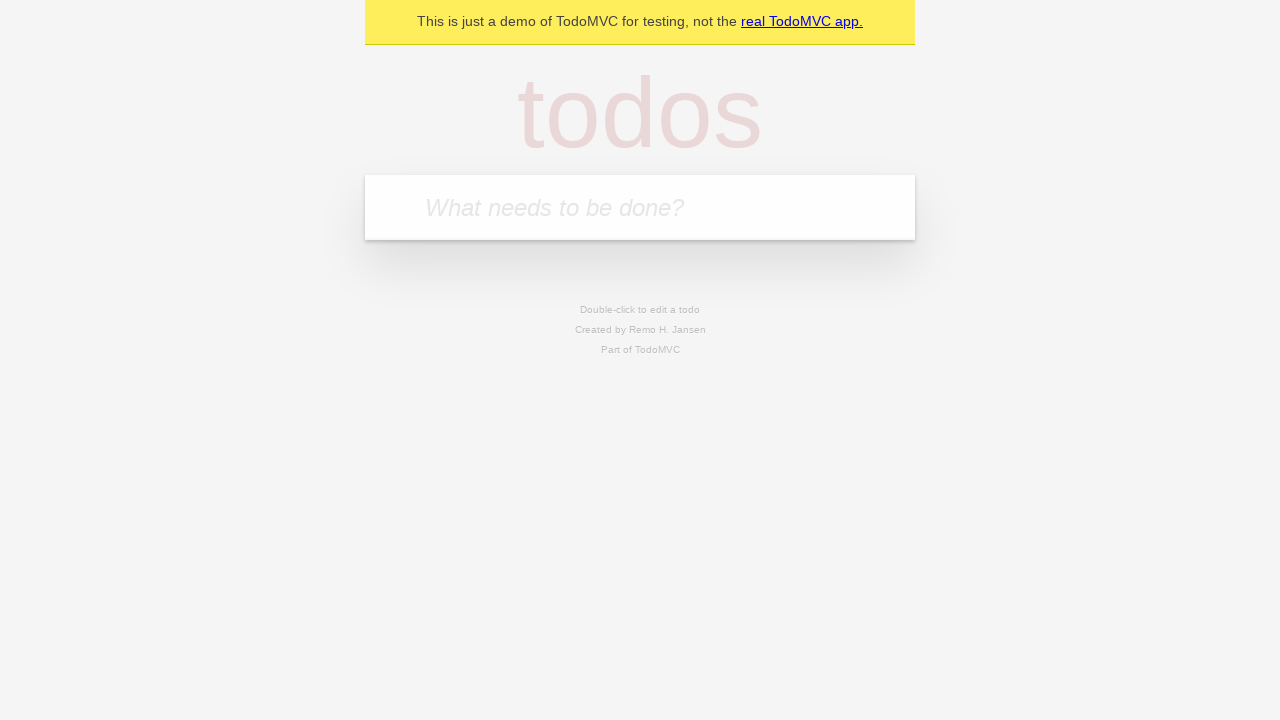

Filled input field with first todo 'buy some cheese' on internal:attr=[placeholder="What needs to be done?"i]
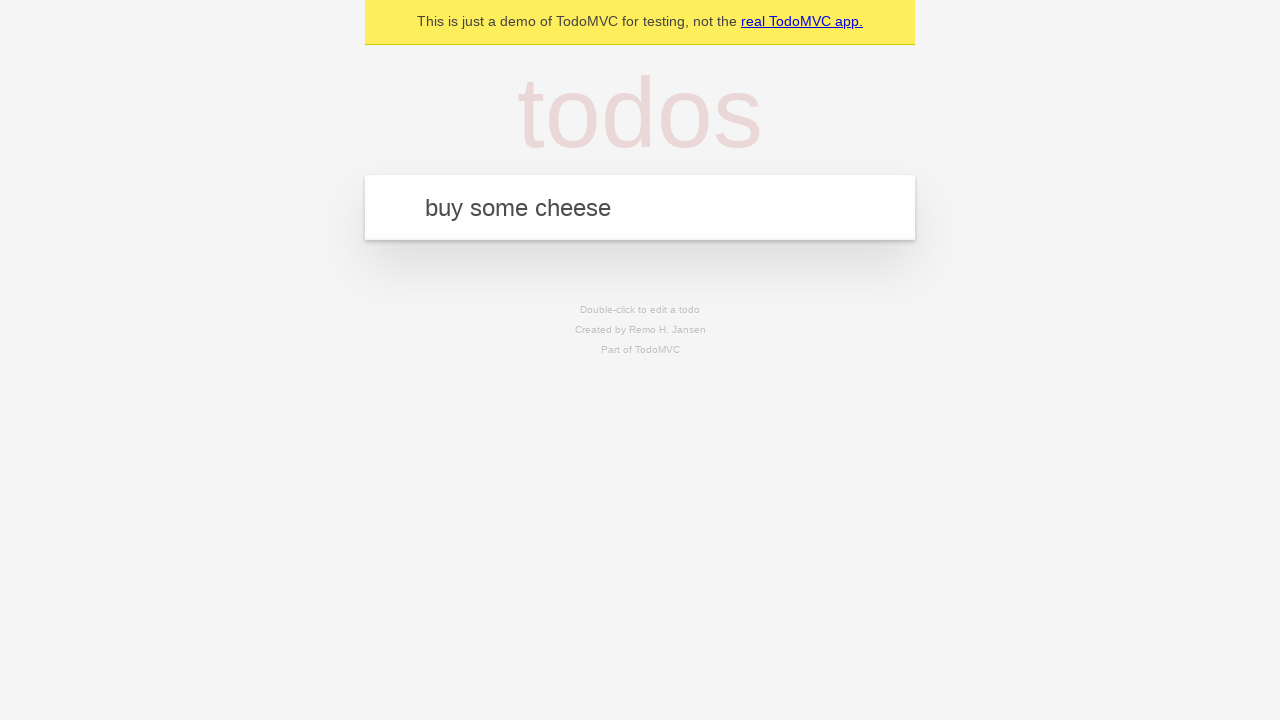

Pressed Enter to add first todo on internal:attr=[placeholder="What needs to be done?"i]
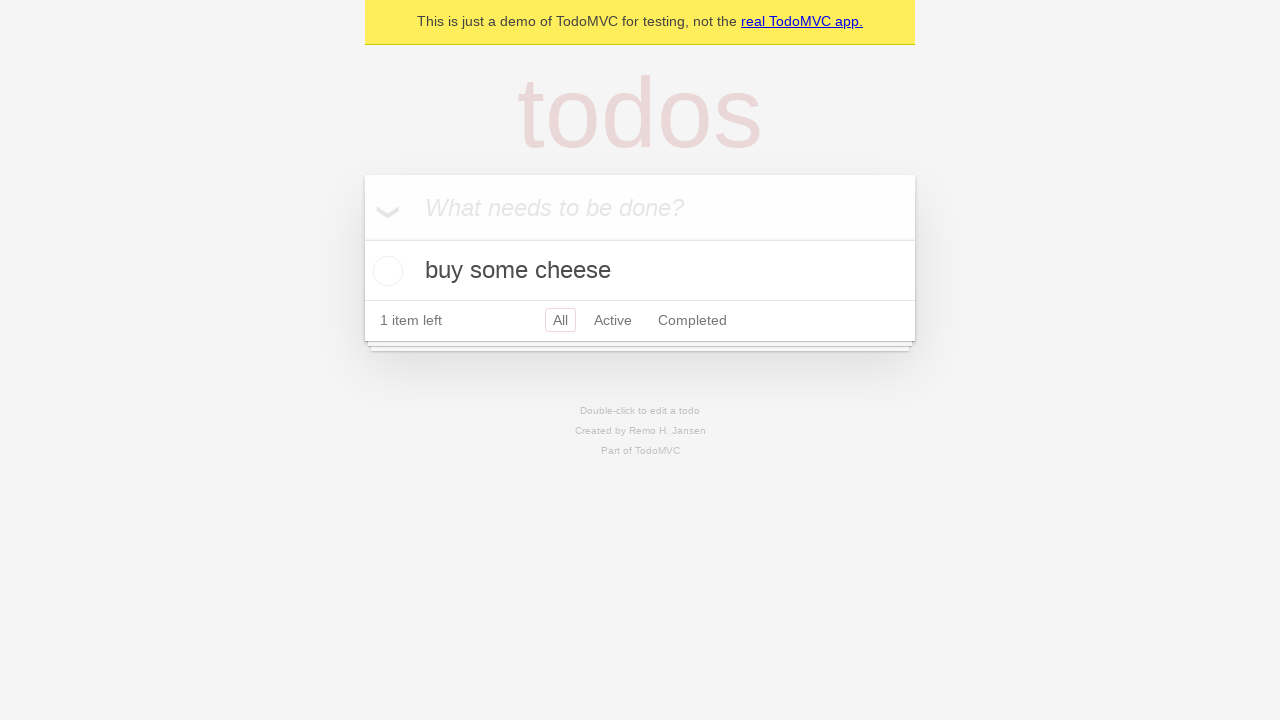

Filled input field with second todo 'feed the cat' on internal:attr=[placeholder="What needs to be done?"i]
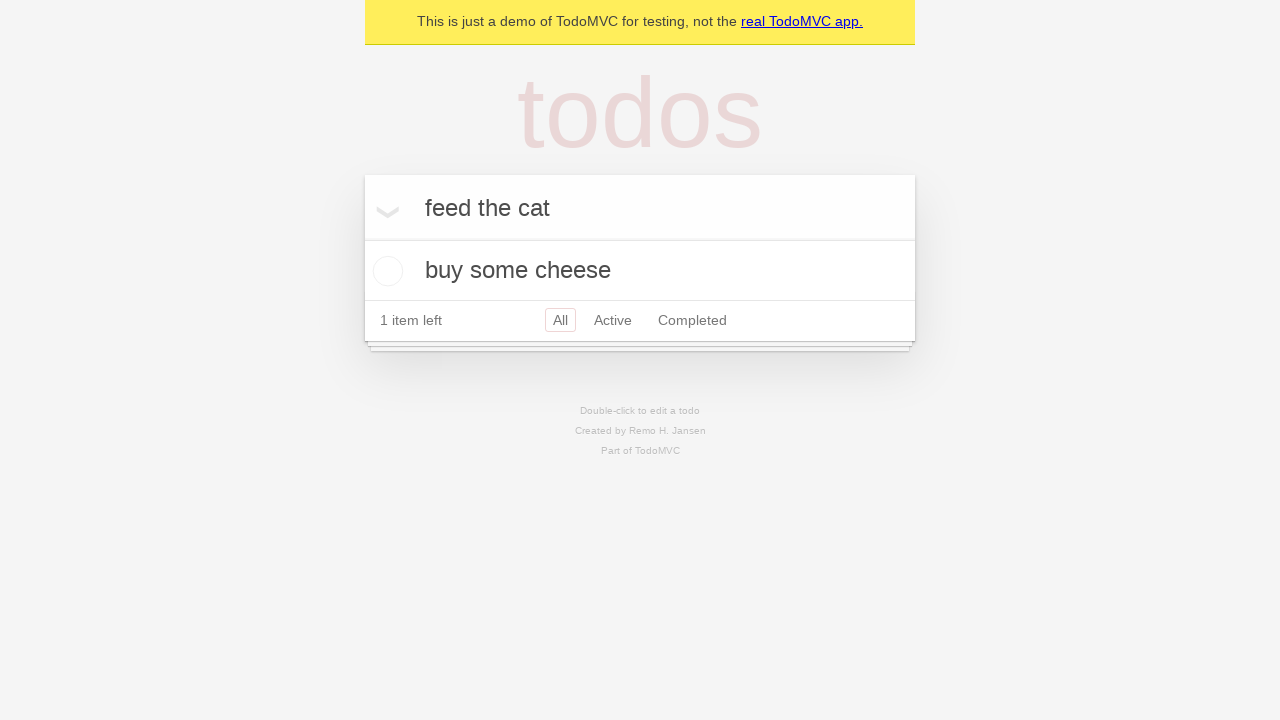

Pressed Enter to add second todo on internal:attr=[placeholder="What needs to be done?"i]
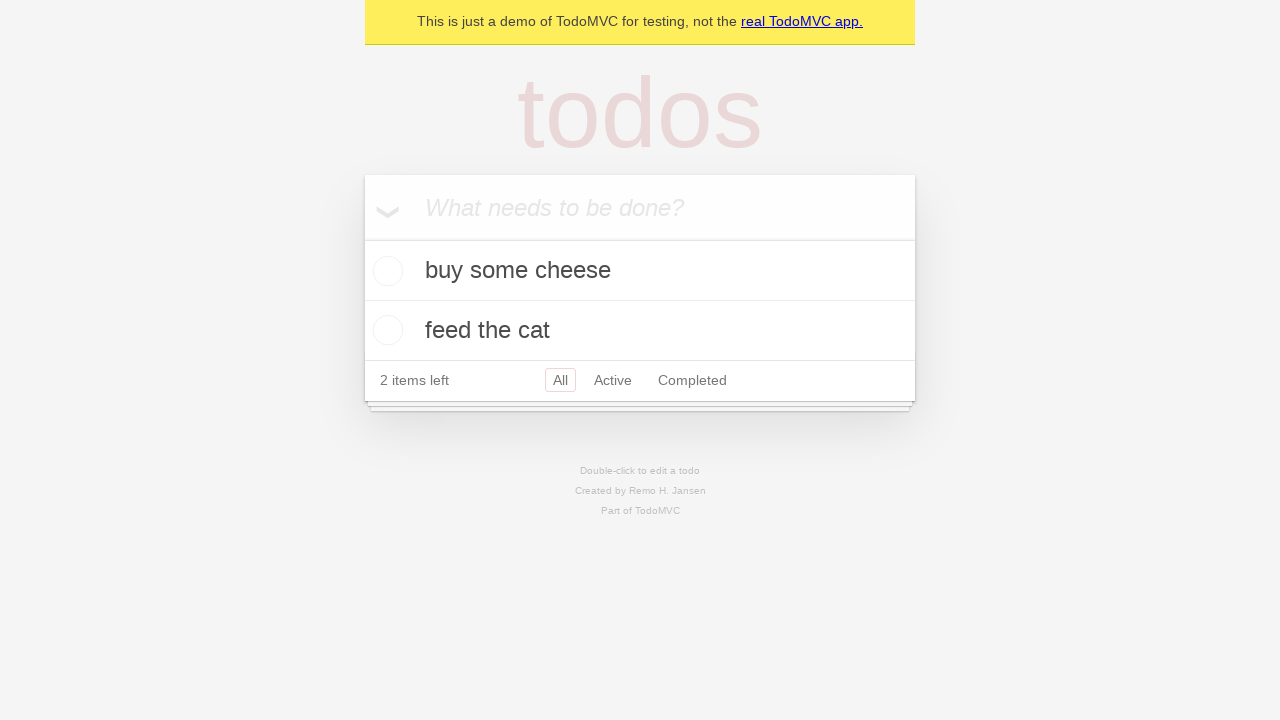

Filled input field with third todo 'book a doctors appointment' on internal:attr=[placeholder="What needs to be done?"i]
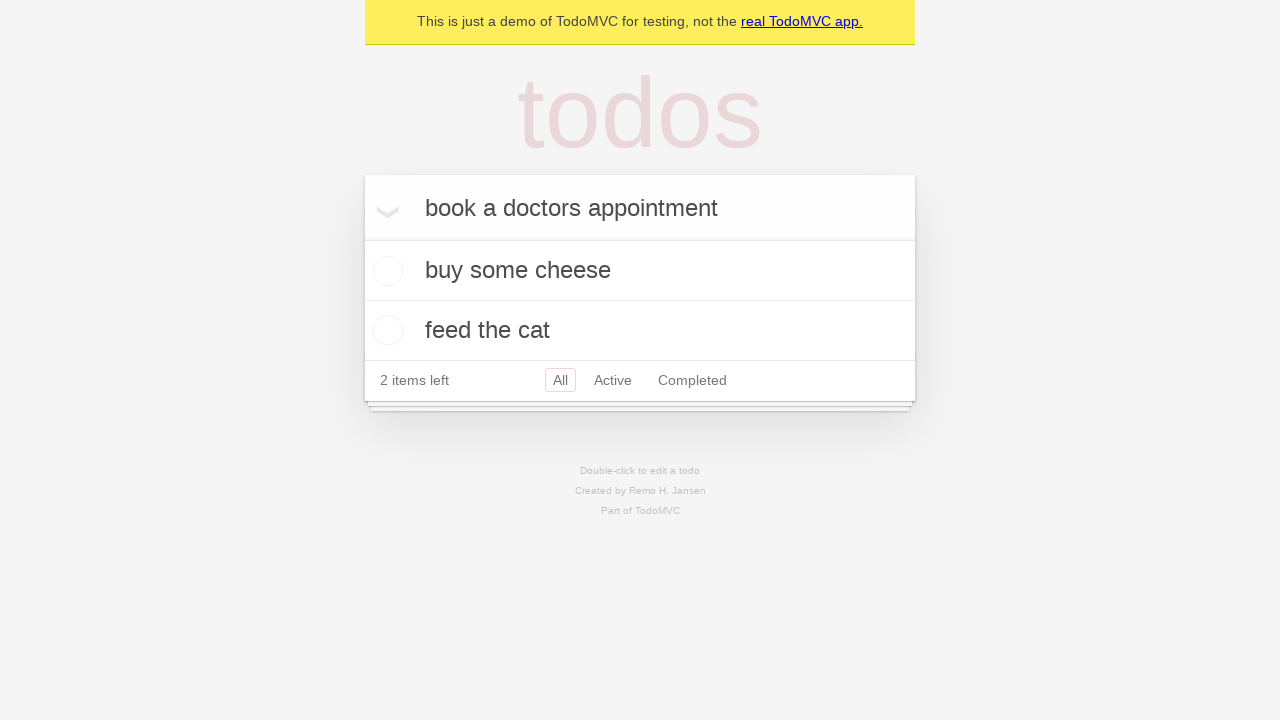

Pressed Enter to add third todo on internal:attr=[placeholder="What needs to be done?"i]
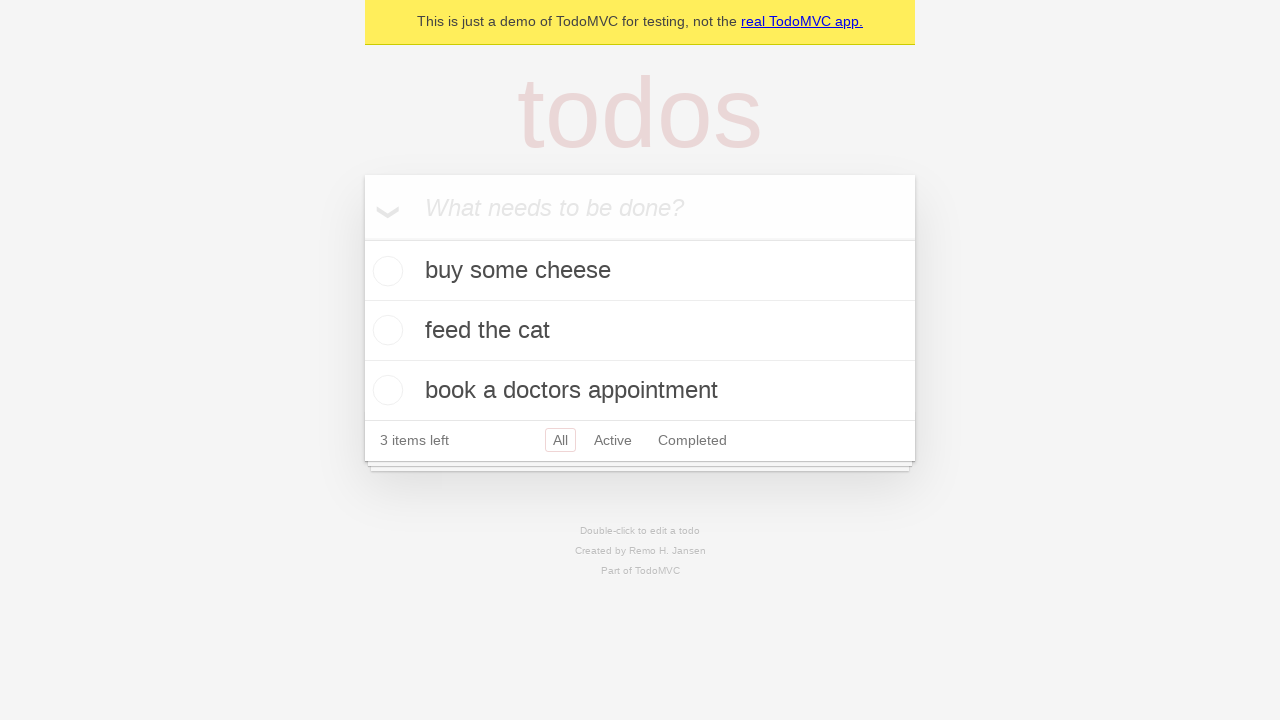

Checked second todo item 'feed the cat' to mark as complete at (385, 330) on internal:testid=[data-testid="todo-item"s] >> nth=1 >> internal:role=checkbox
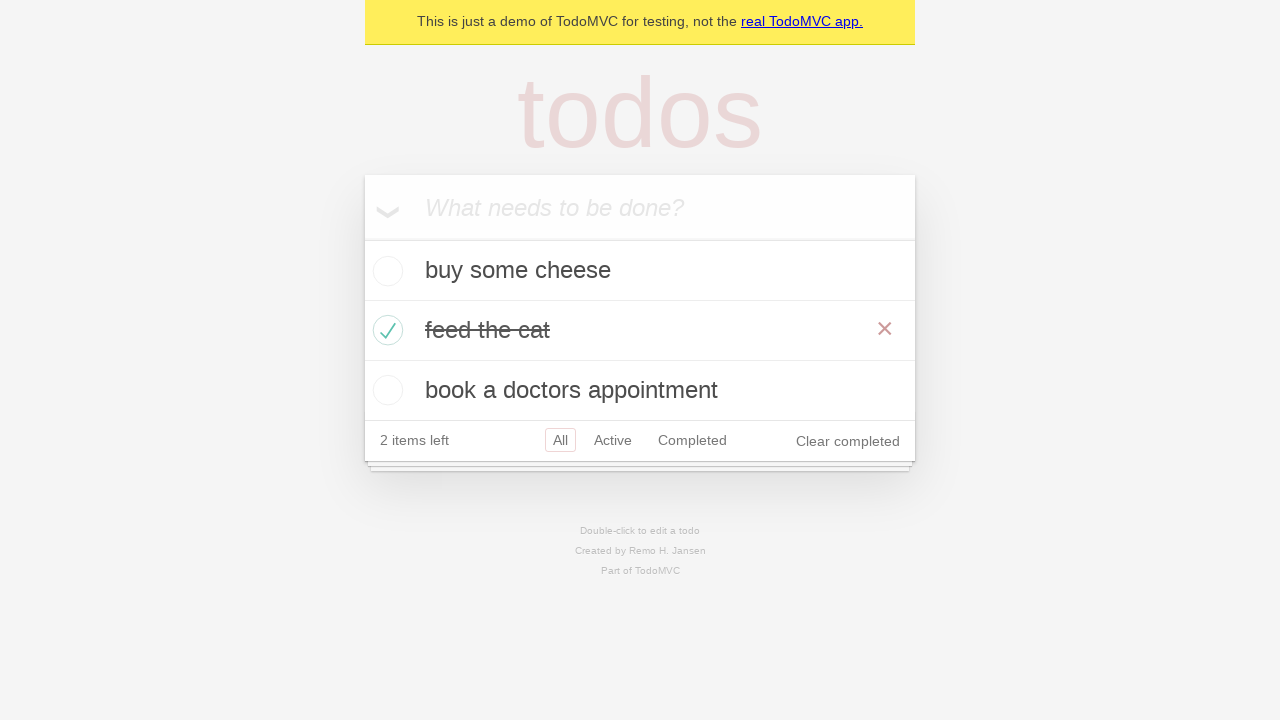

Clicked Active filter link to display only incomplete items at (613, 440) on internal:role=link[name="Active"i]
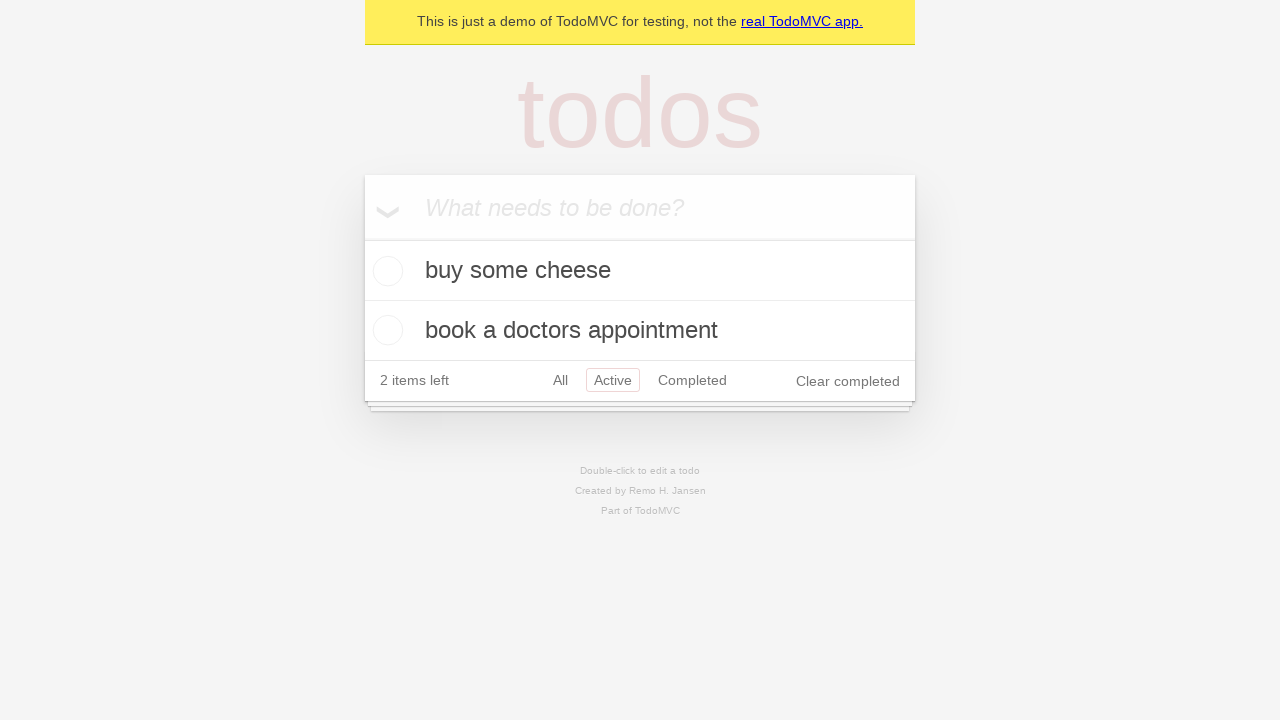

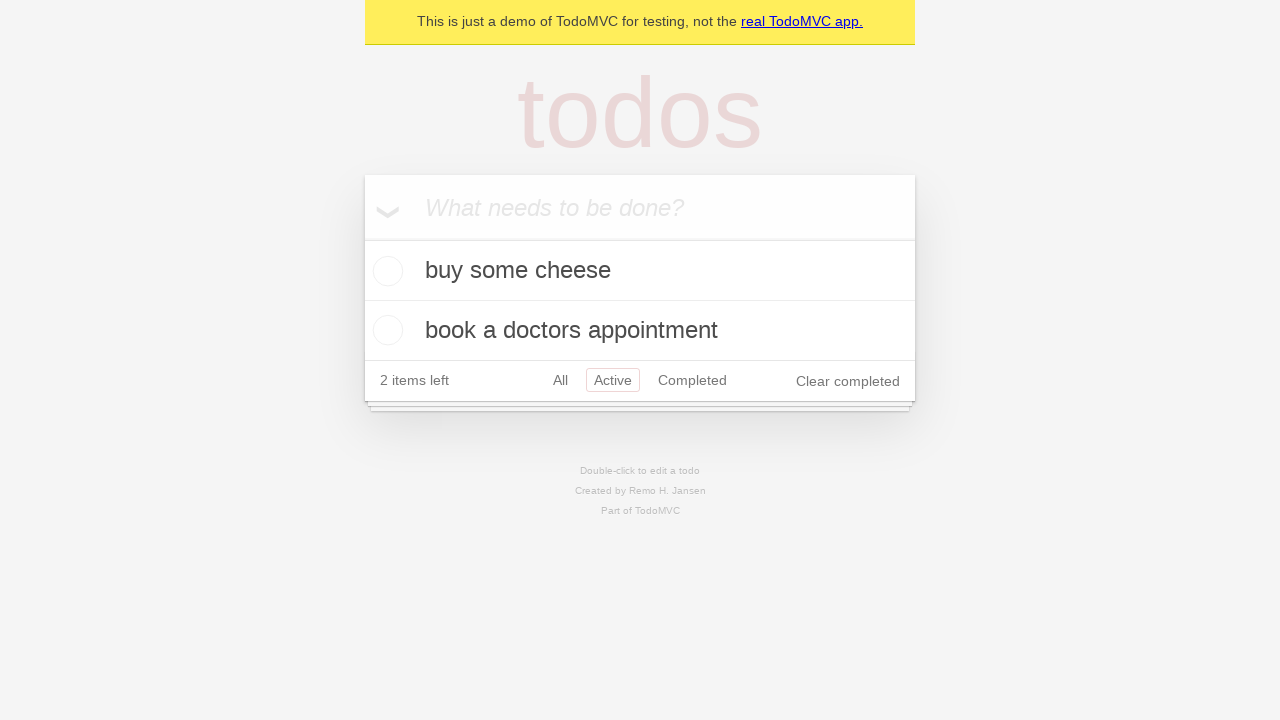